Tests Newegg's product search functionality by searching for a product, clicking on a matching result, and verifying the product page loads

Starting URL: https://newegg.com

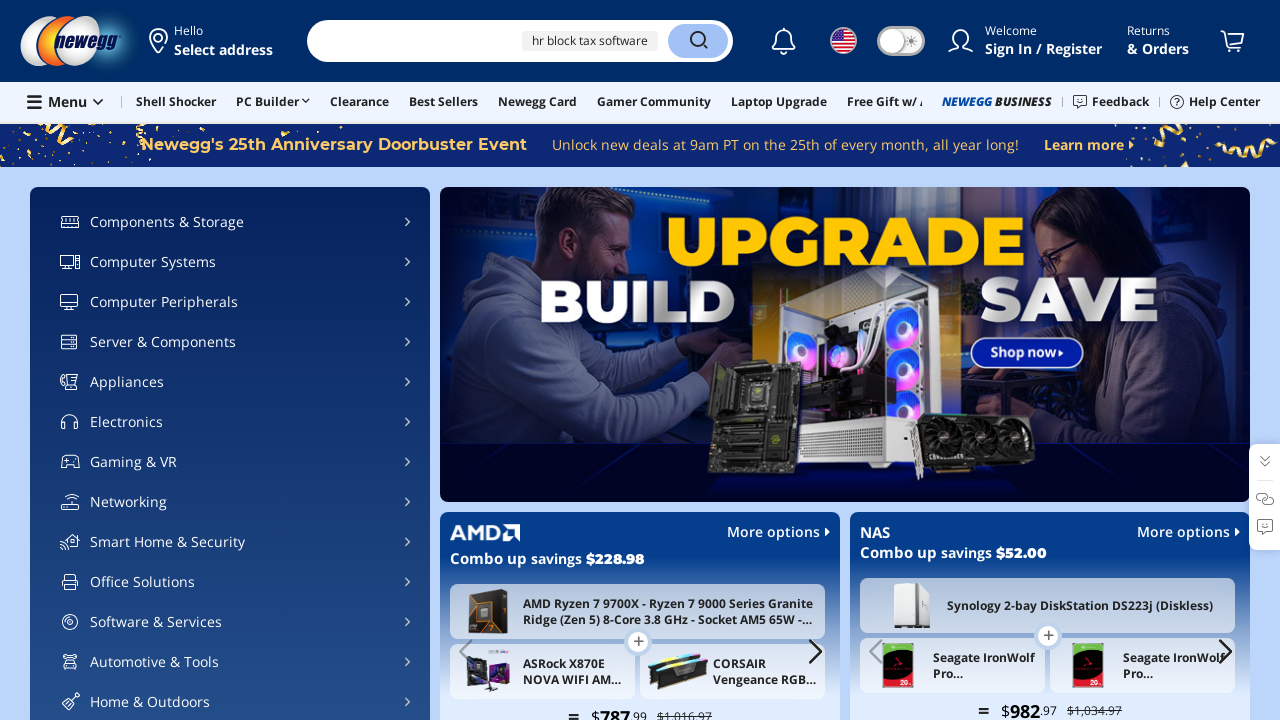

Filled search field with 'graphics card' on input[type='search']
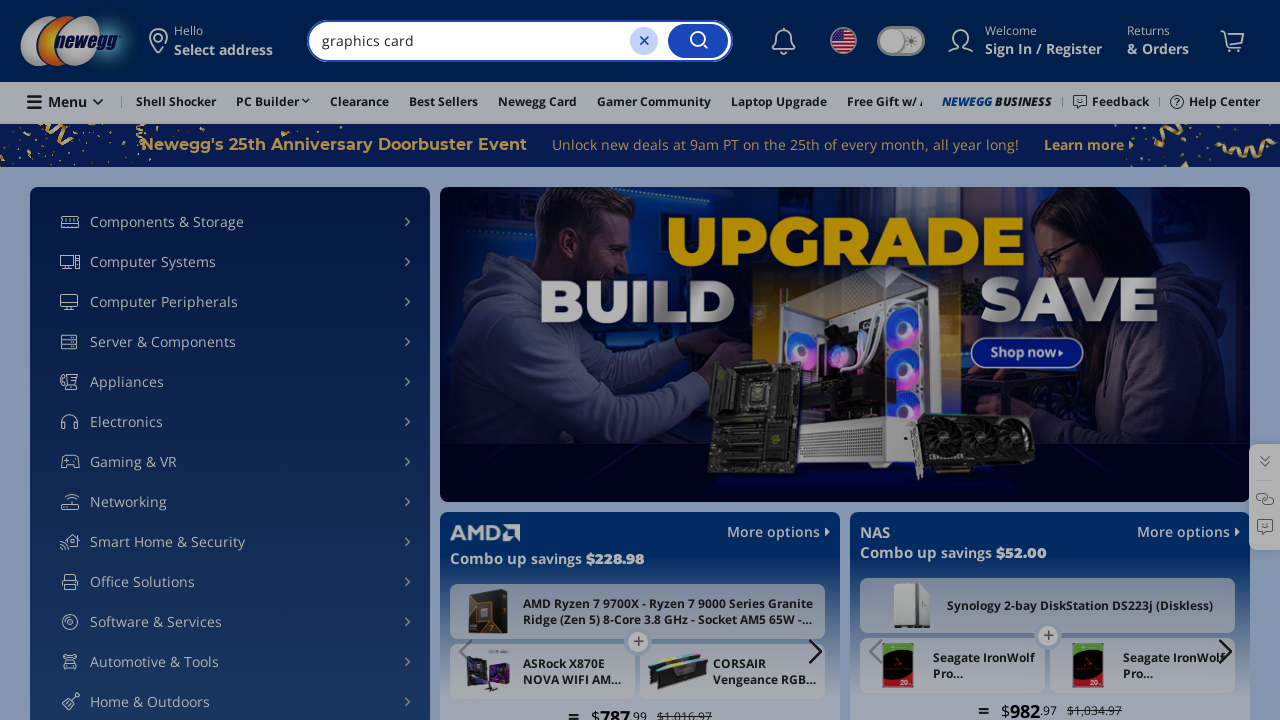

Pressed Enter to submit search on input[type='search']
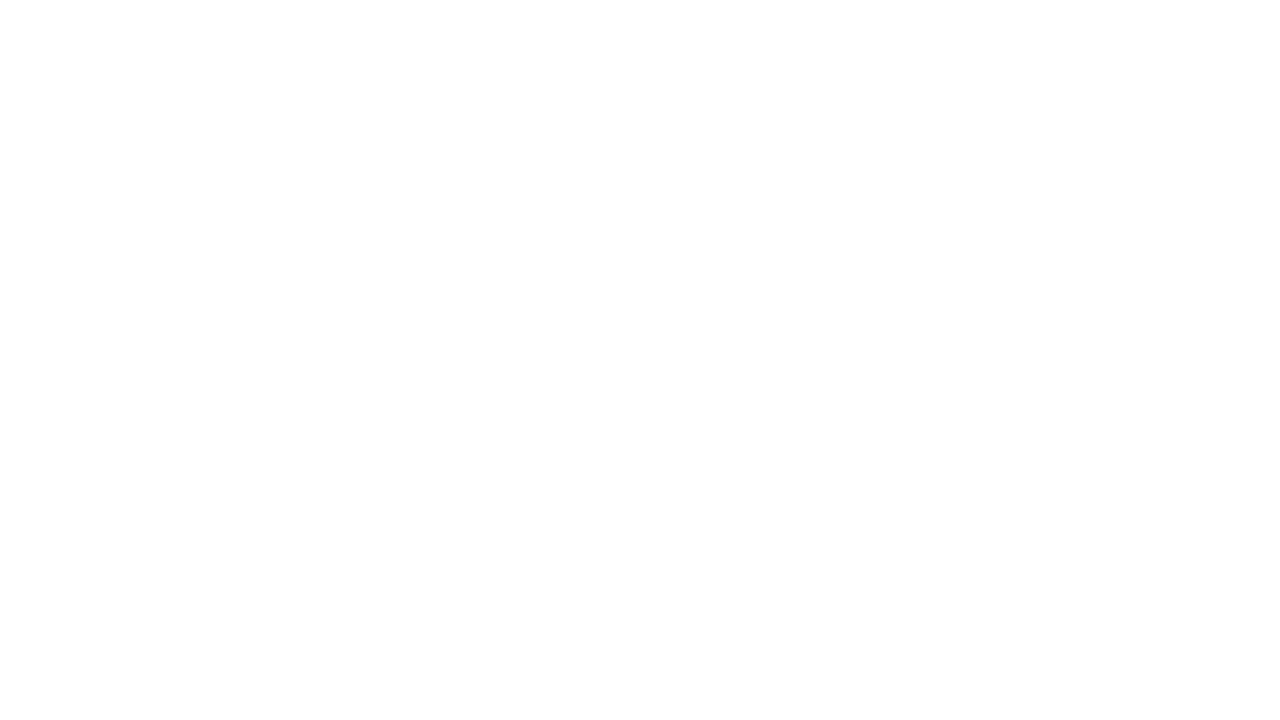

Search results loaded successfully
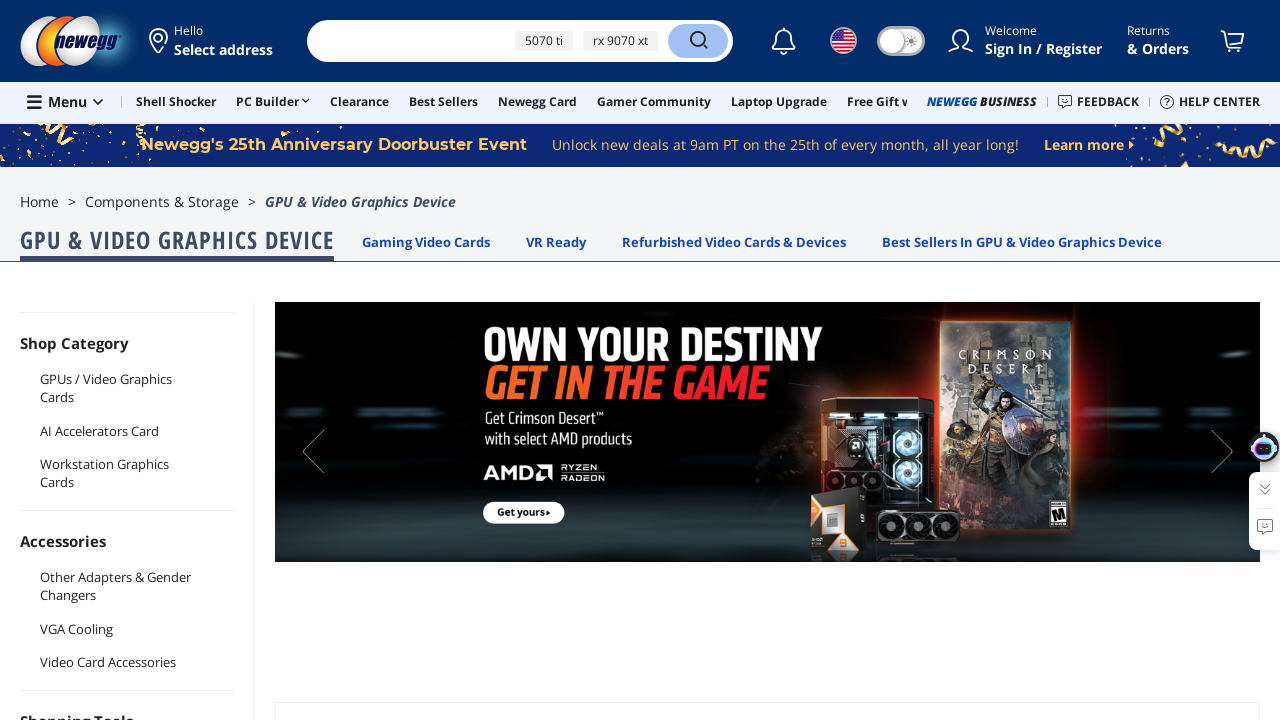

Clicked on first product result at (440, 361) on .item-cell .item-title >> nth=0
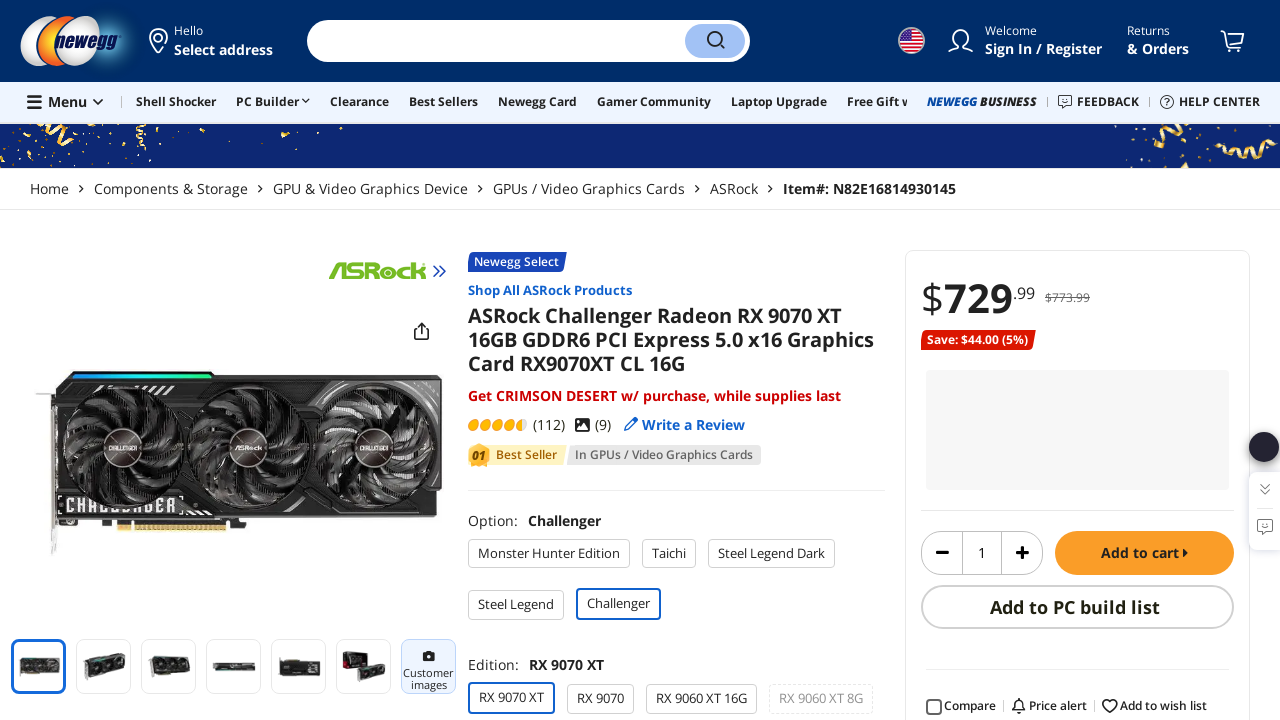

Product page DOM loaded
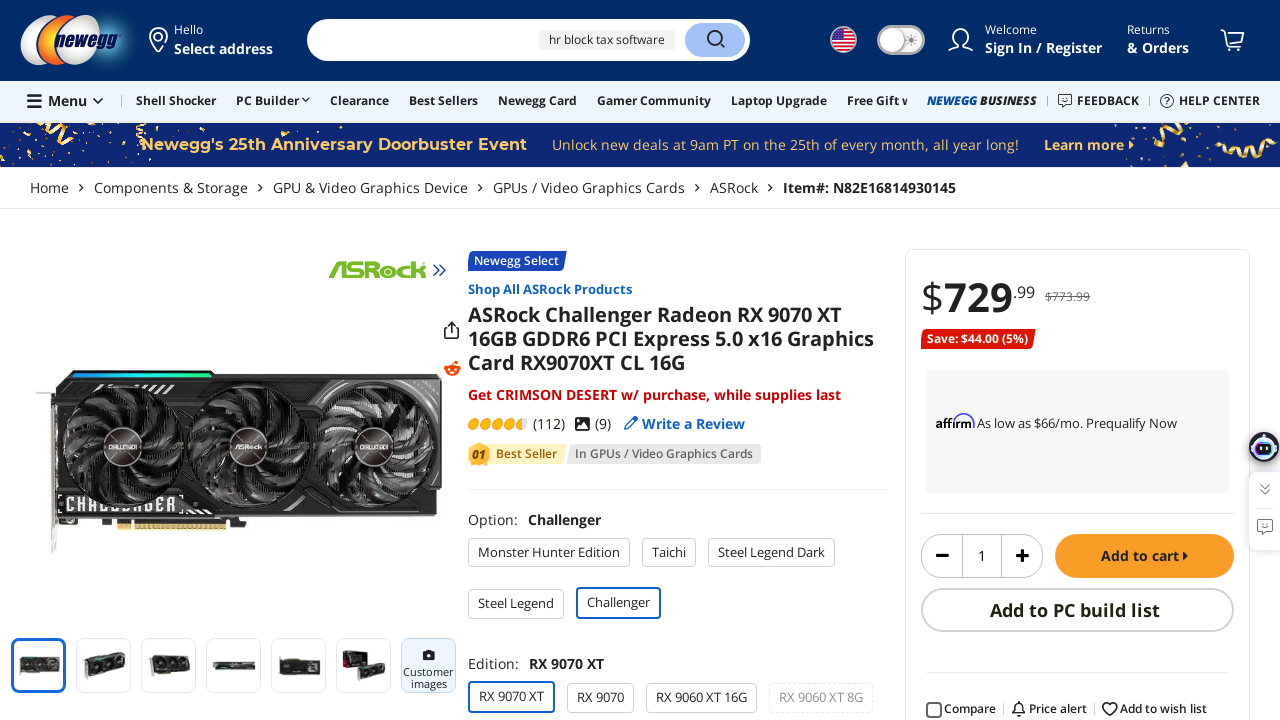

Verified product details loaded on product page
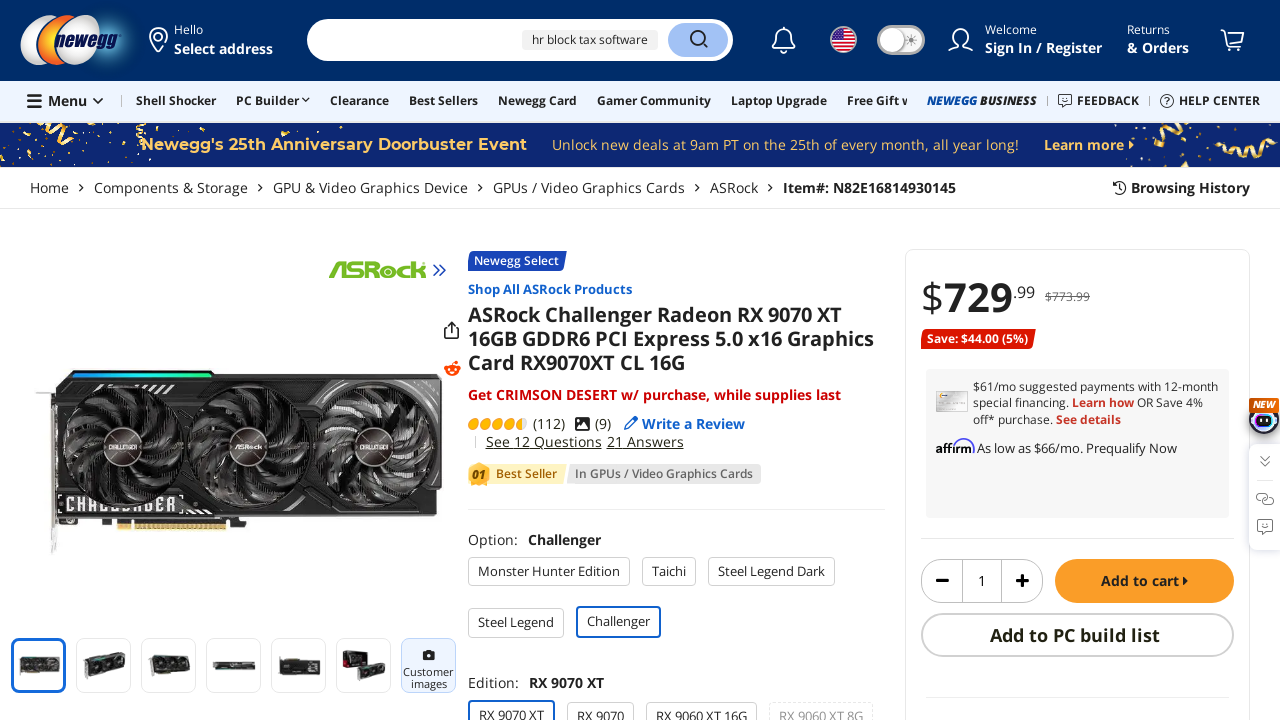

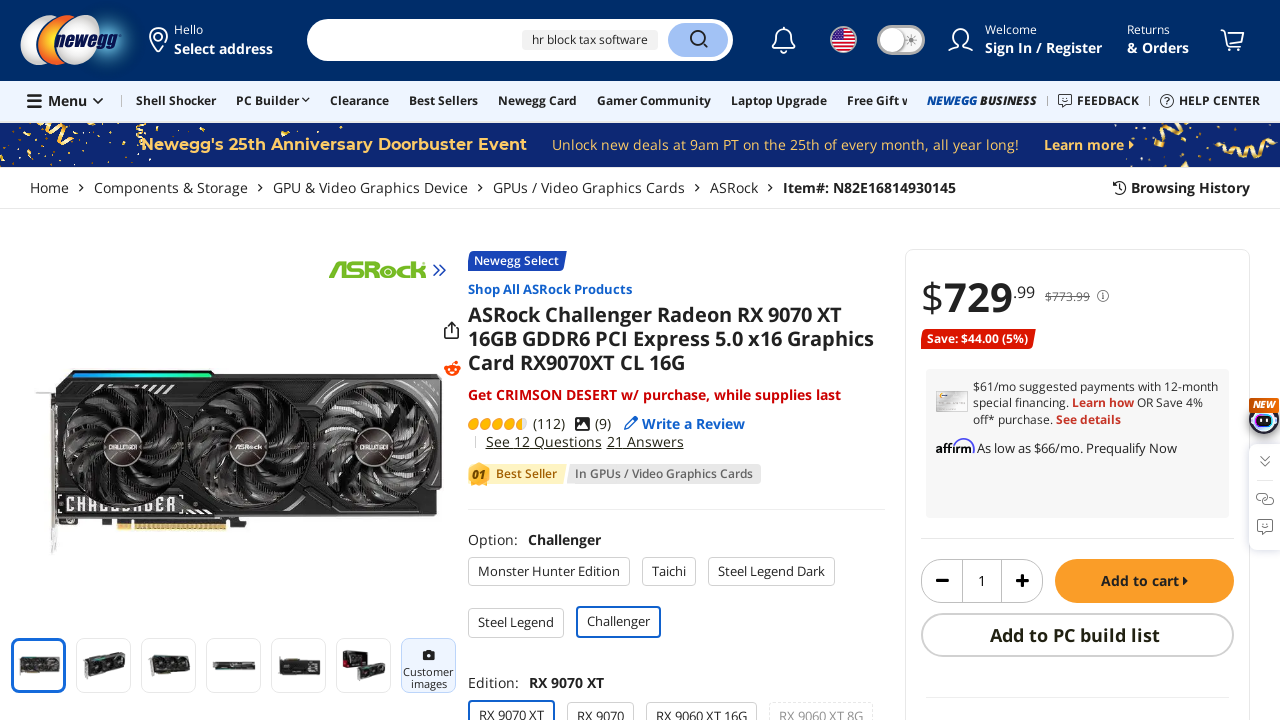